Tests checkbox functionality by selecting the first three checkboxes, then iterating through all checkboxes and deselecting any that are selected

Starting URL: https://testautomationpractice.blogspot.com/

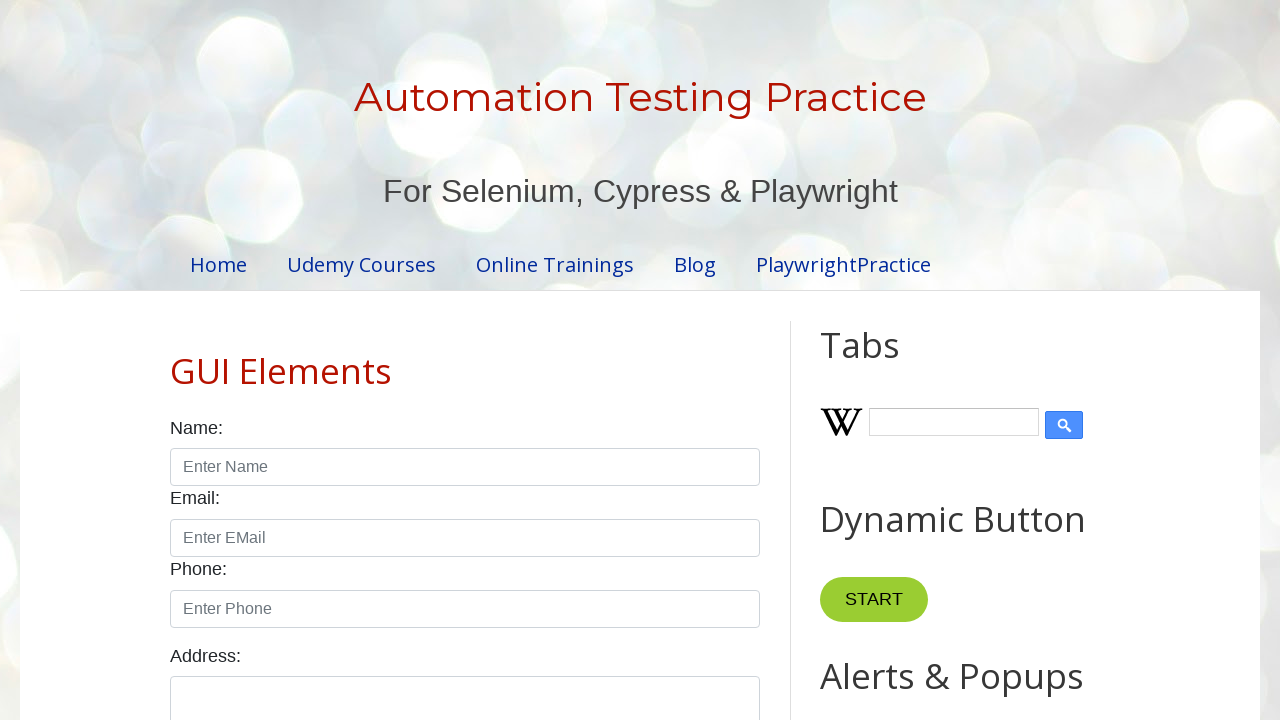

Located all checkboxes with class form-check-input
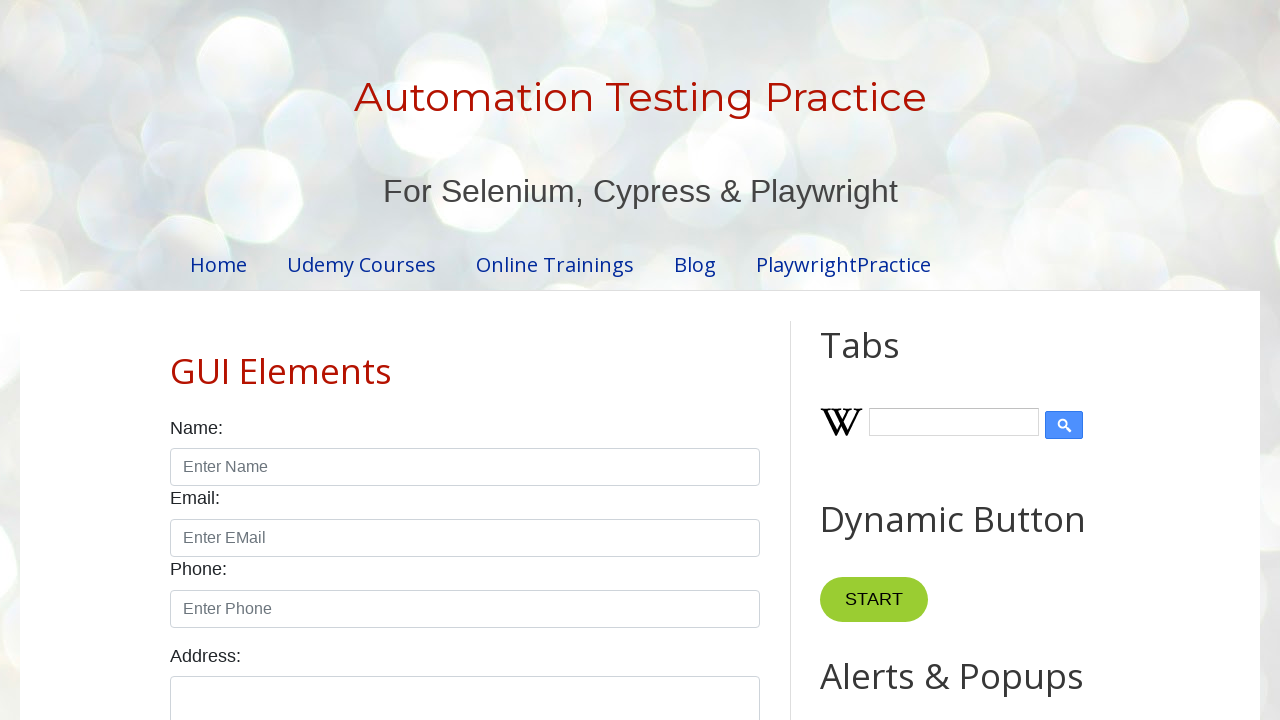

Clicked checkbox 1 to select it at (176, 360) on input.form-check-input[type='checkbox'] >> nth=0
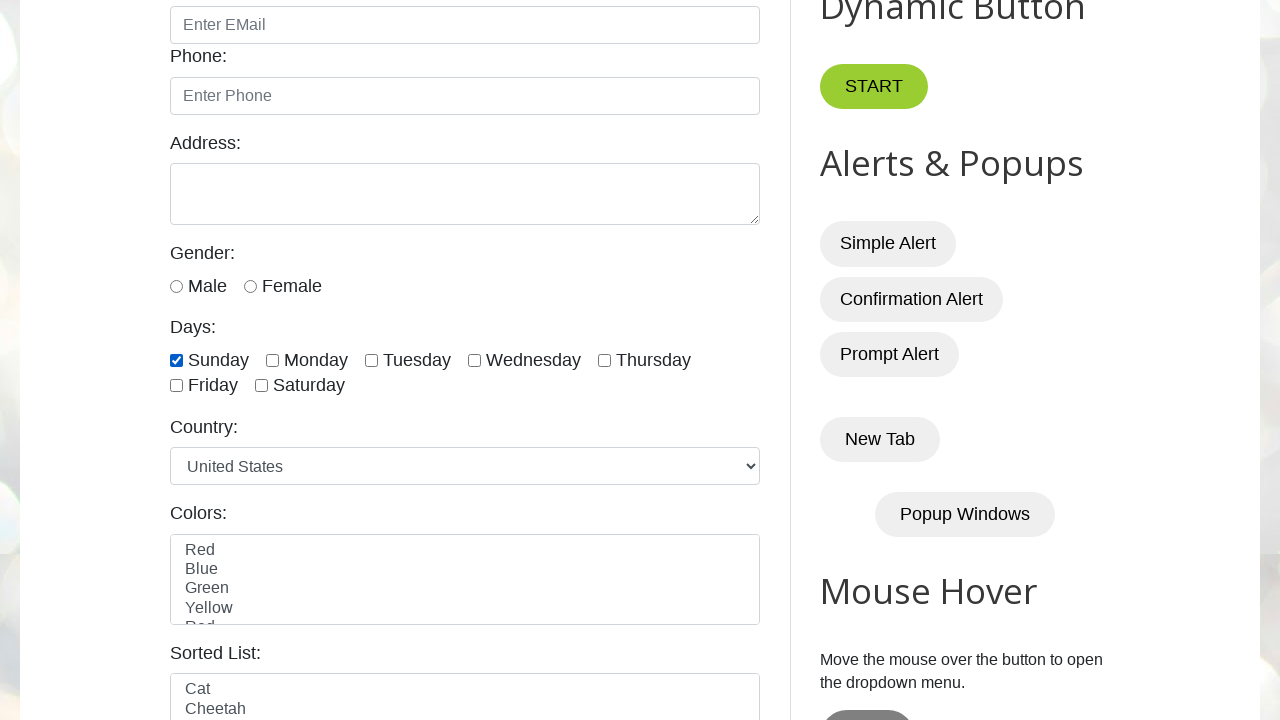

Clicked checkbox 2 to select it at (272, 360) on input.form-check-input[type='checkbox'] >> nth=1
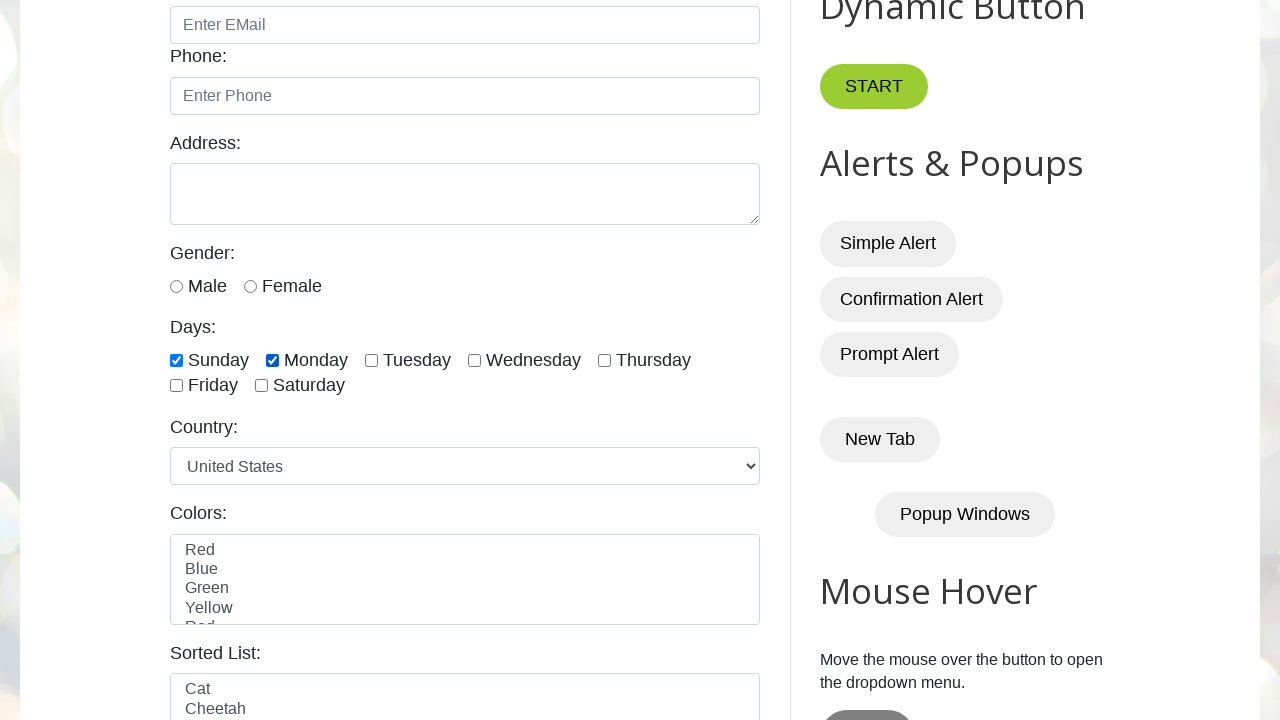

Clicked checkbox 3 to select it at (372, 360) on input.form-check-input[type='checkbox'] >> nth=2
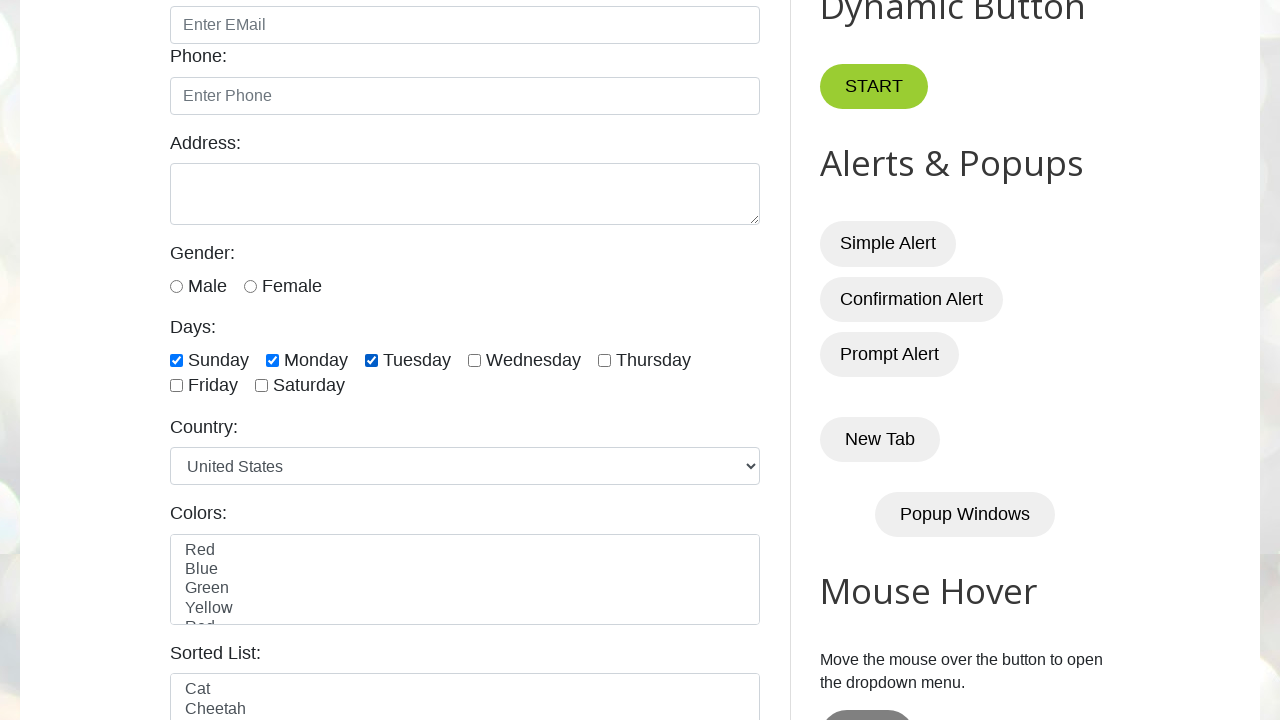

Waited 2 seconds to observe checkbox selections
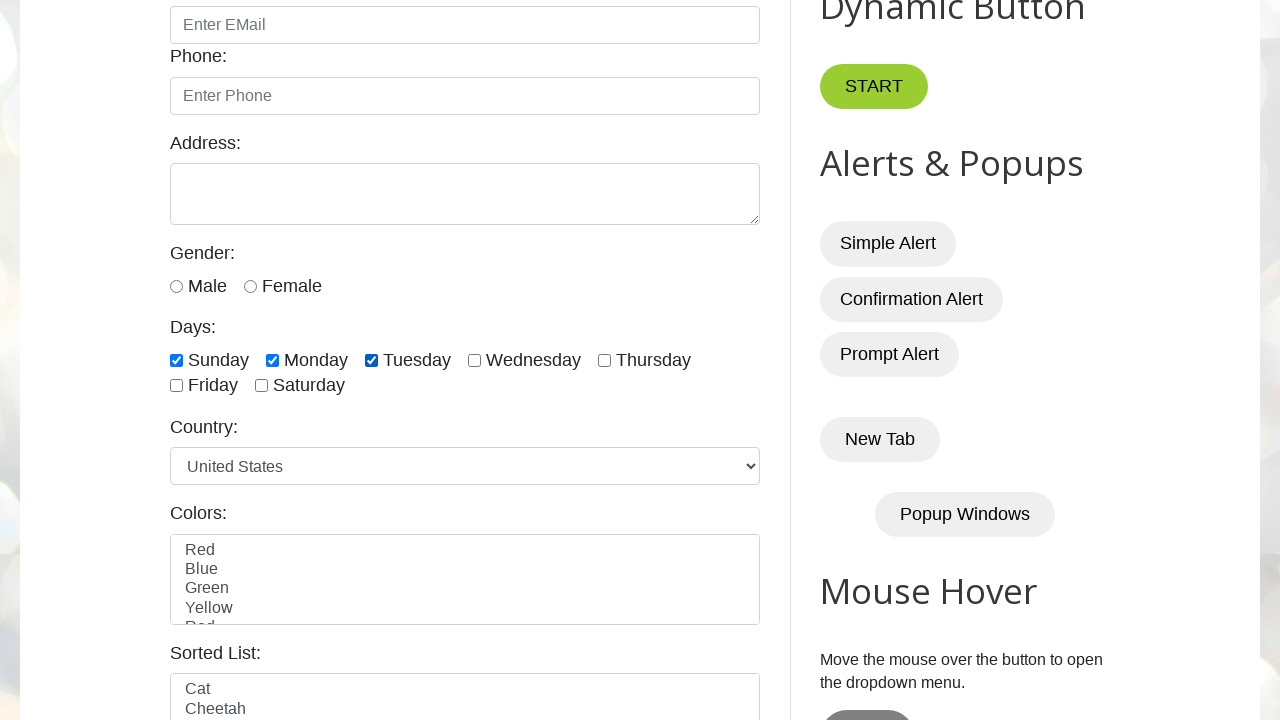

Retrieved total checkbox count: 7
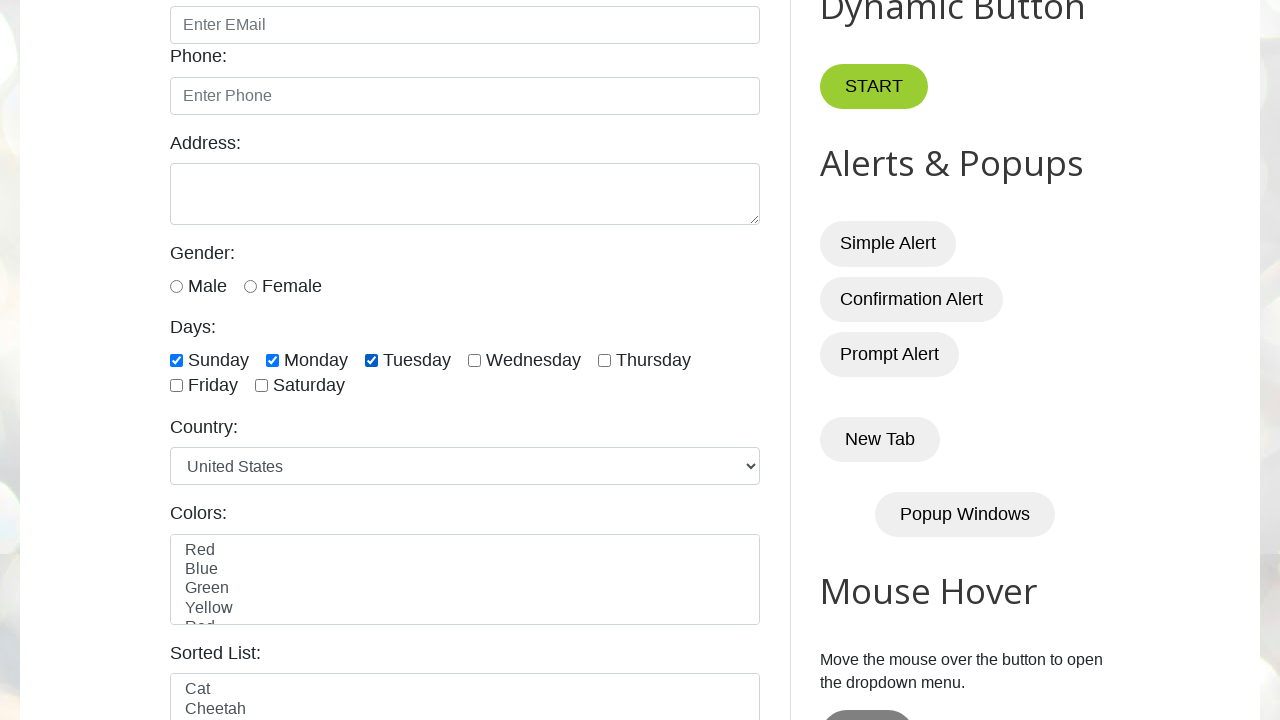

Unchecked checkbox 1 as it was selected at (176, 360) on input.form-check-input[type='checkbox'] >> nth=0
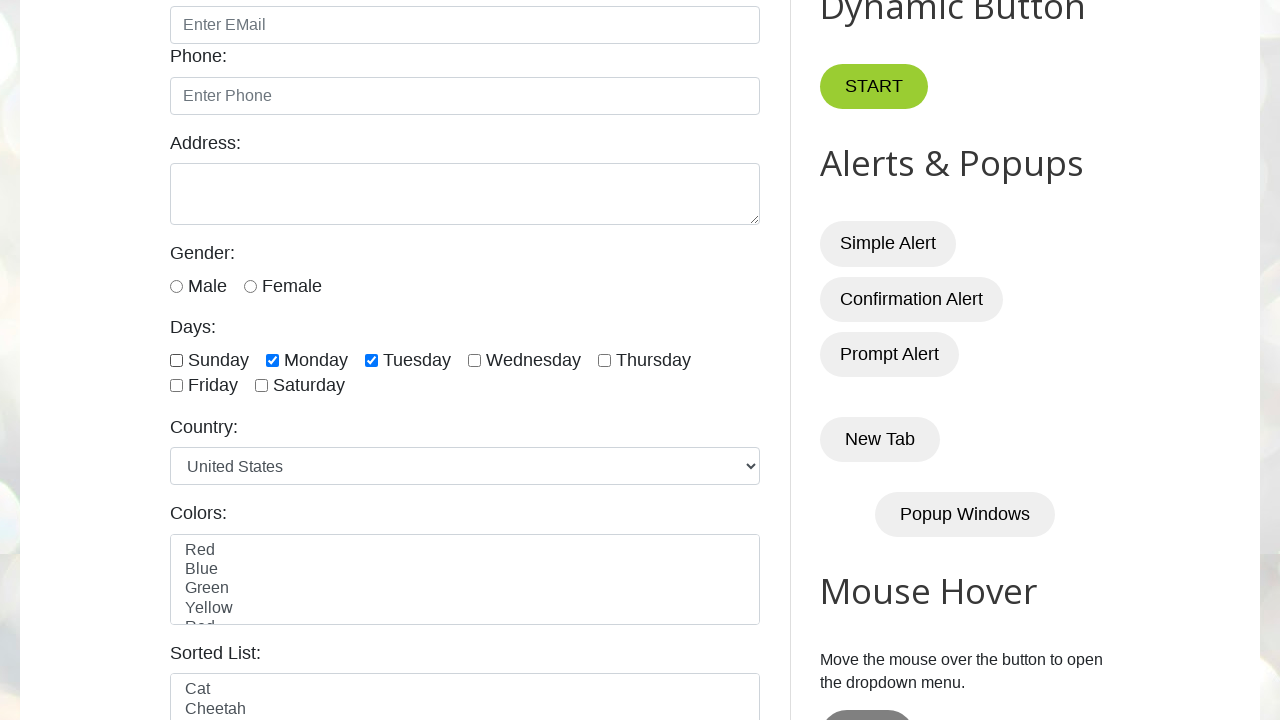

Unchecked checkbox 2 as it was selected at (272, 360) on input.form-check-input[type='checkbox'] >> nth=1
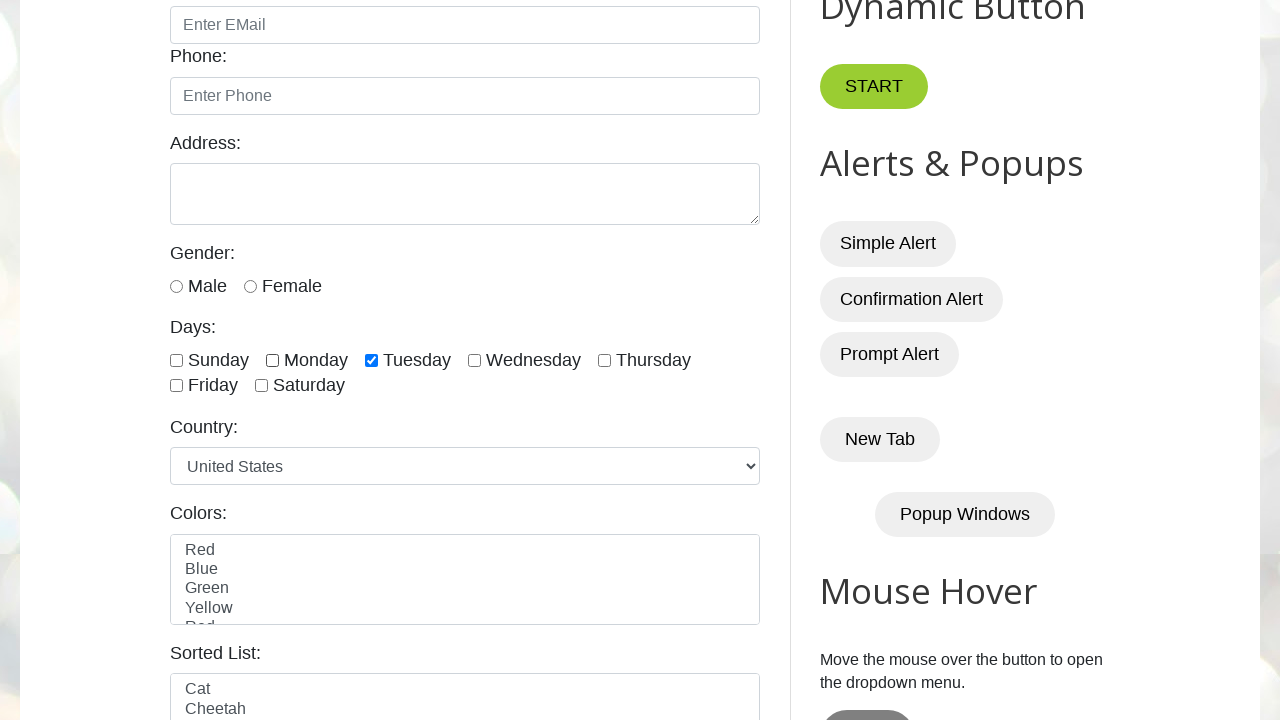

Unchecked checkbox 3 as it was selected at (372, 360) on input.form-check-input[type='checkbox'] >> nth=2
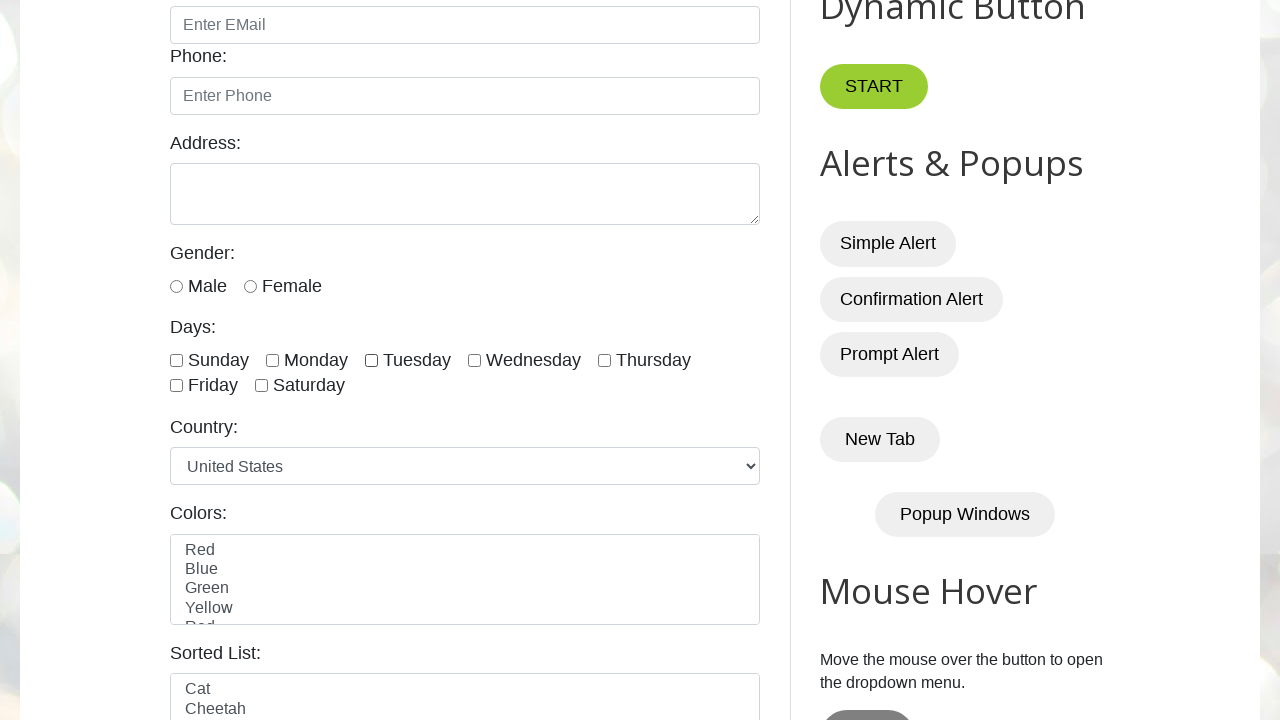

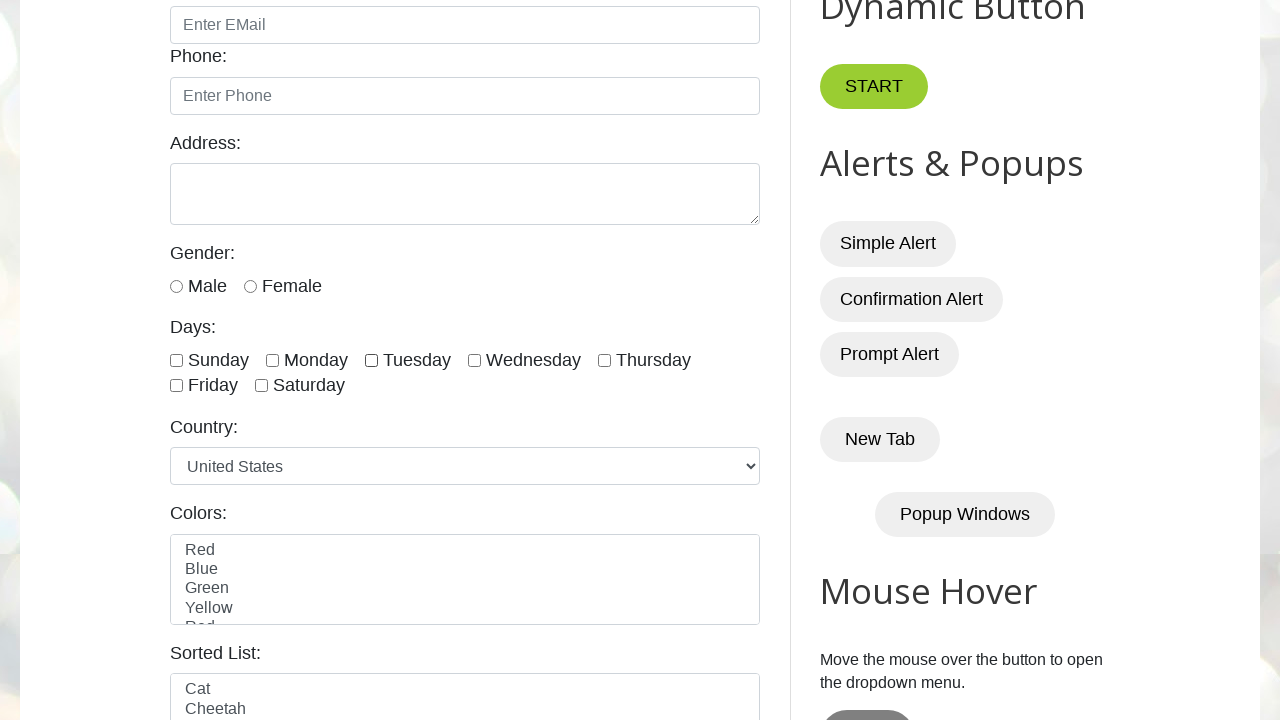